Tests clicking the PHP radio button and verifies it becomes selected while Java radio remains unselected

Starting URL: http://www.testdiary.com/training/selenium/selenium-test-page/

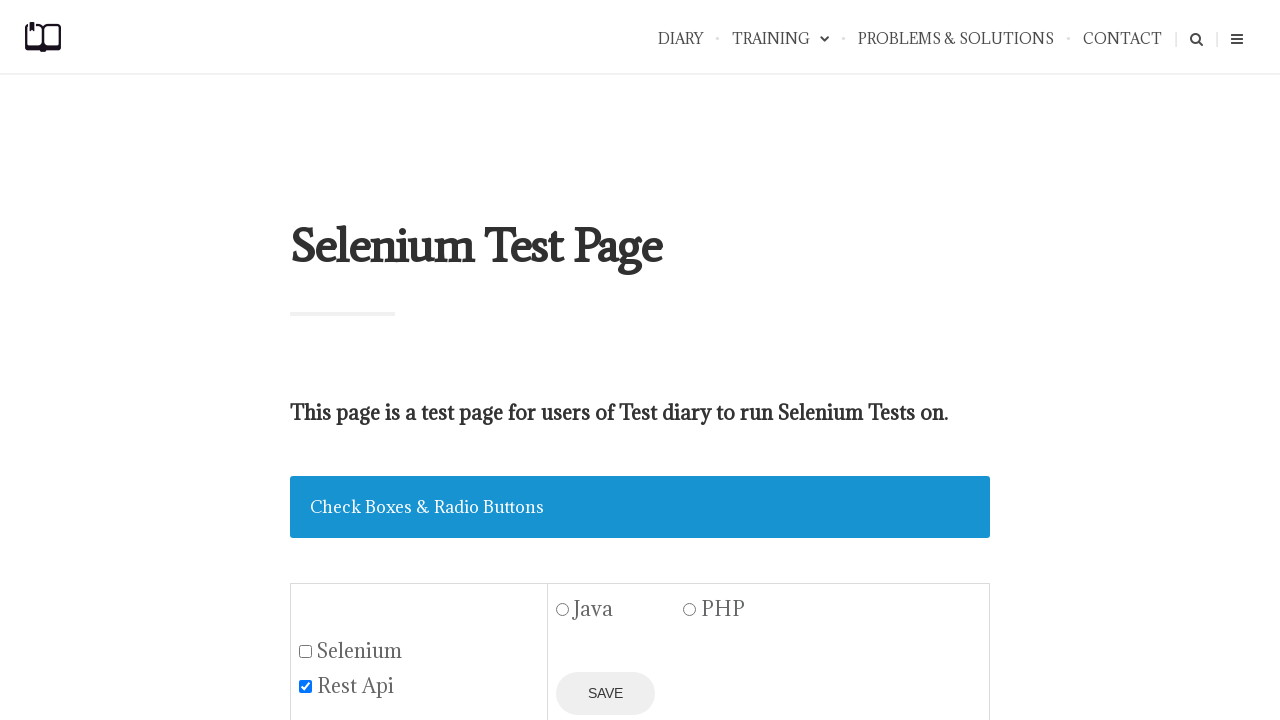

Clicked PHP radio button at (690, 610) on input[id='php1'][type='radio']
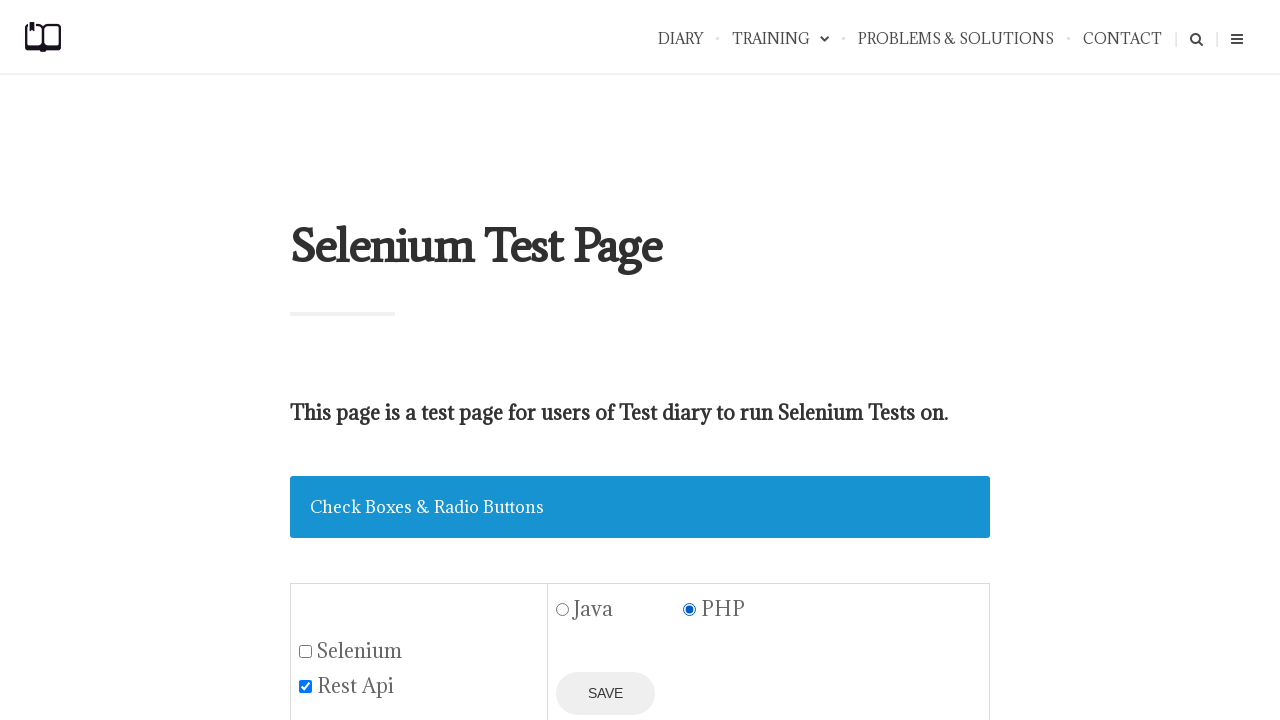

Verified Java radio button is not selected
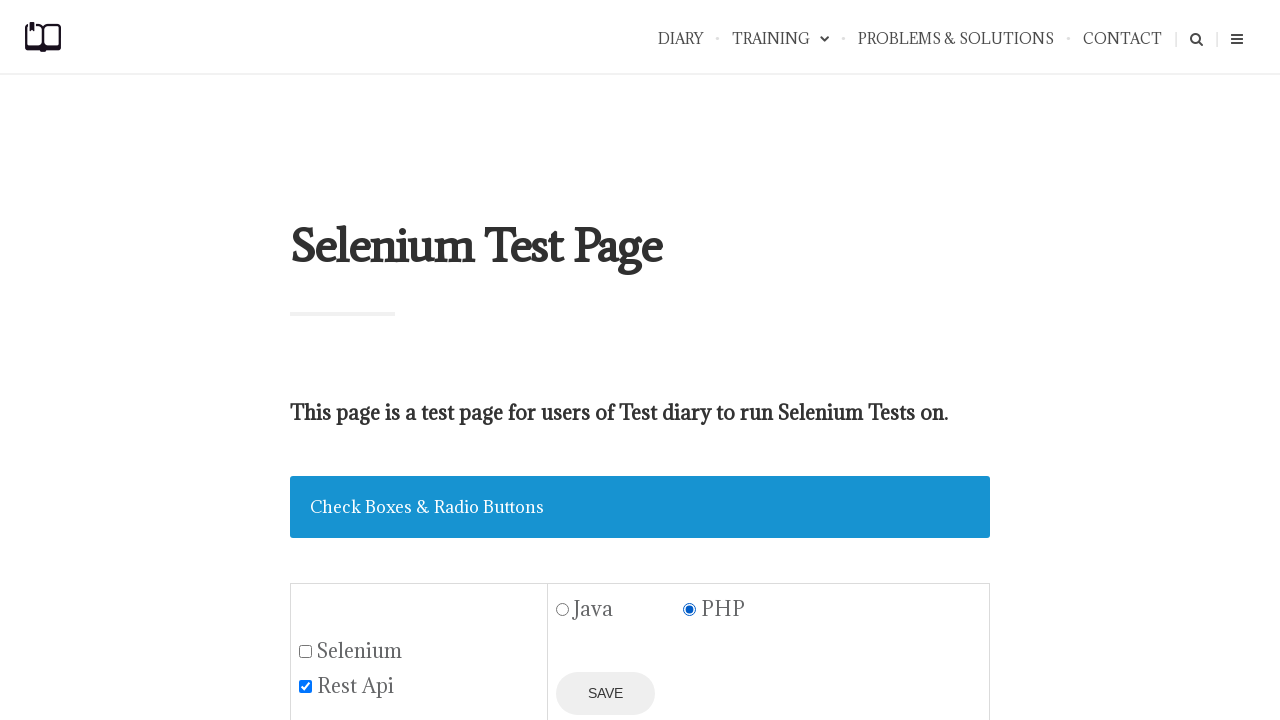

Verified PHP radio button is selected
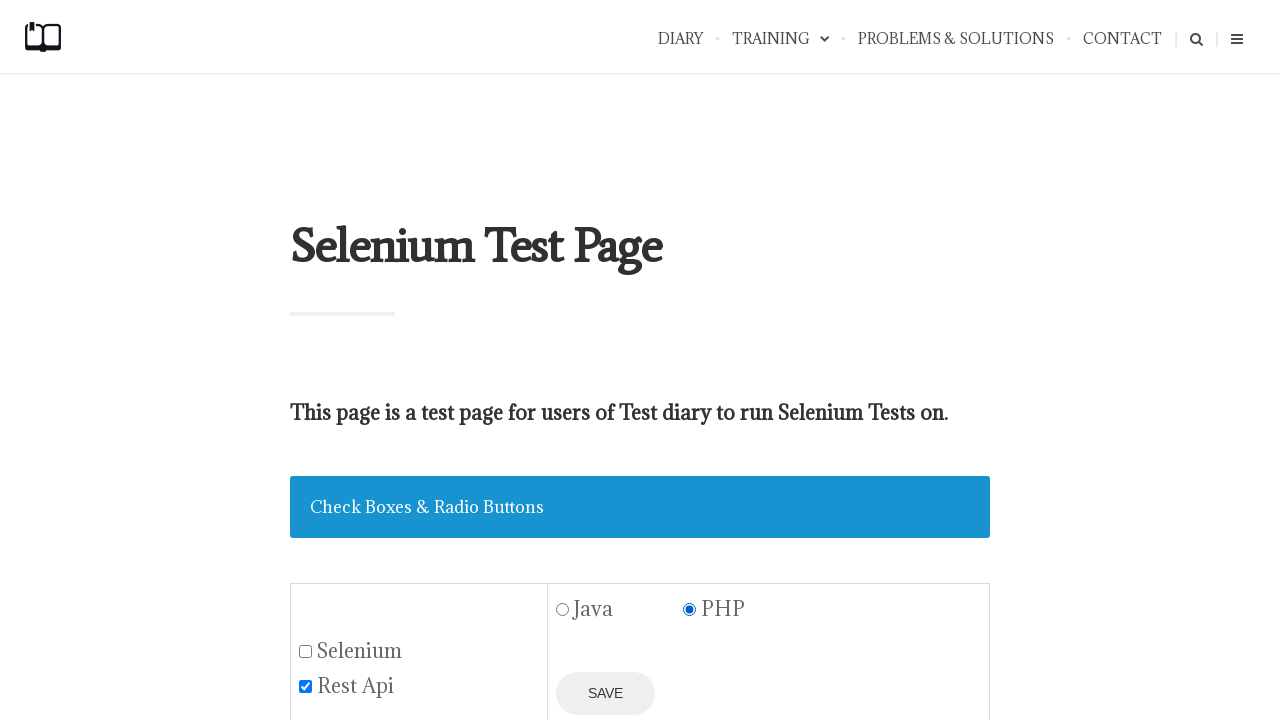

Verified save button is displayed
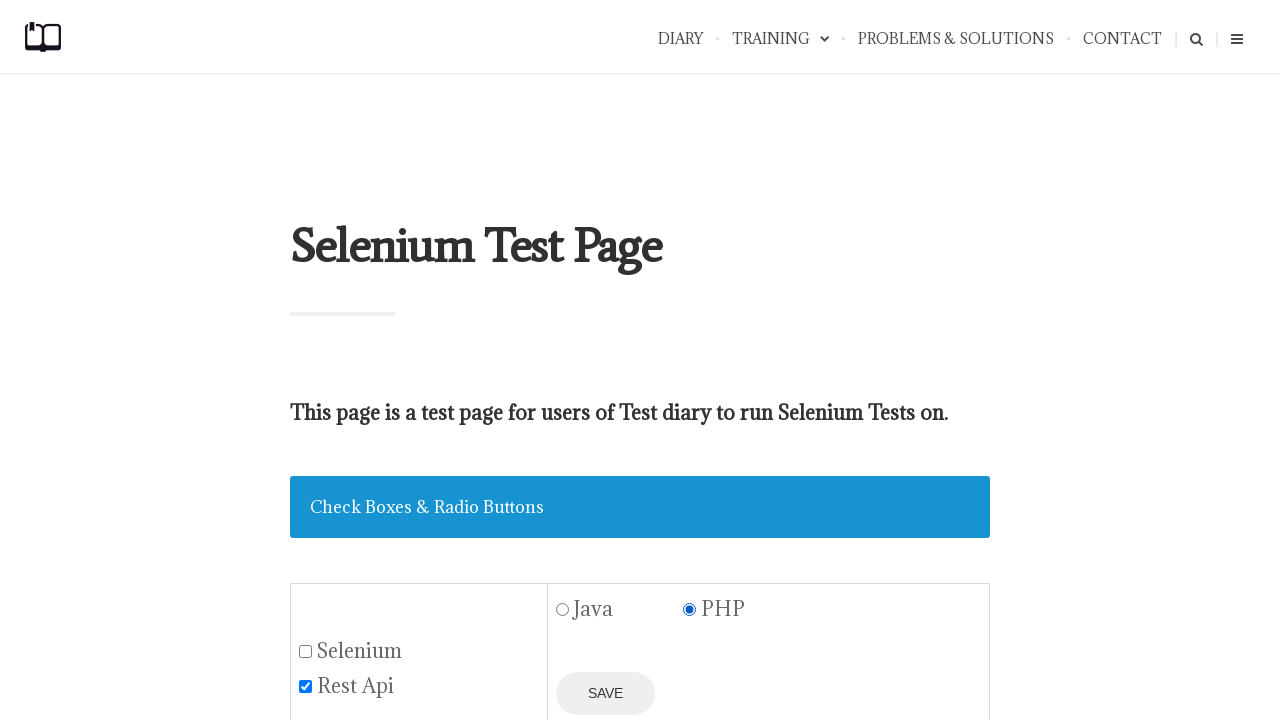

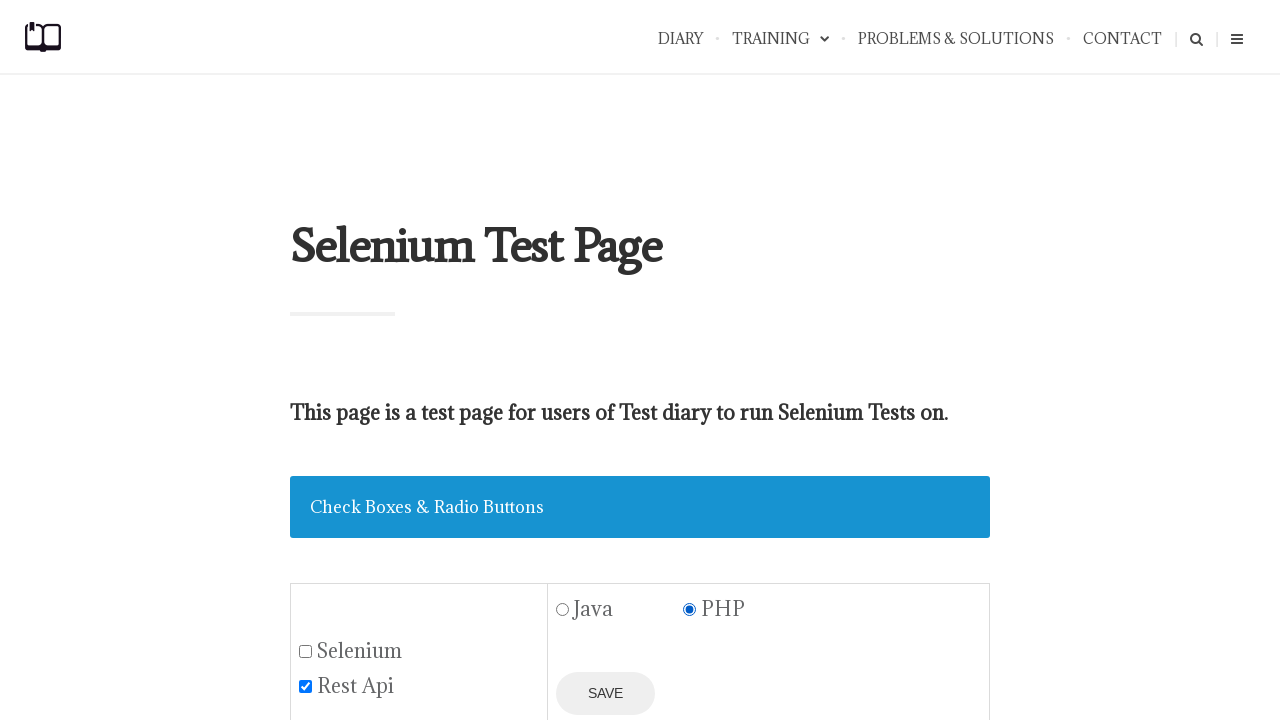